Tests browser window handling by clicking a button to open a new child window, switching to the child window, and verifying the heading text is present

Starting URL: https://demoqa.com/browser-windows

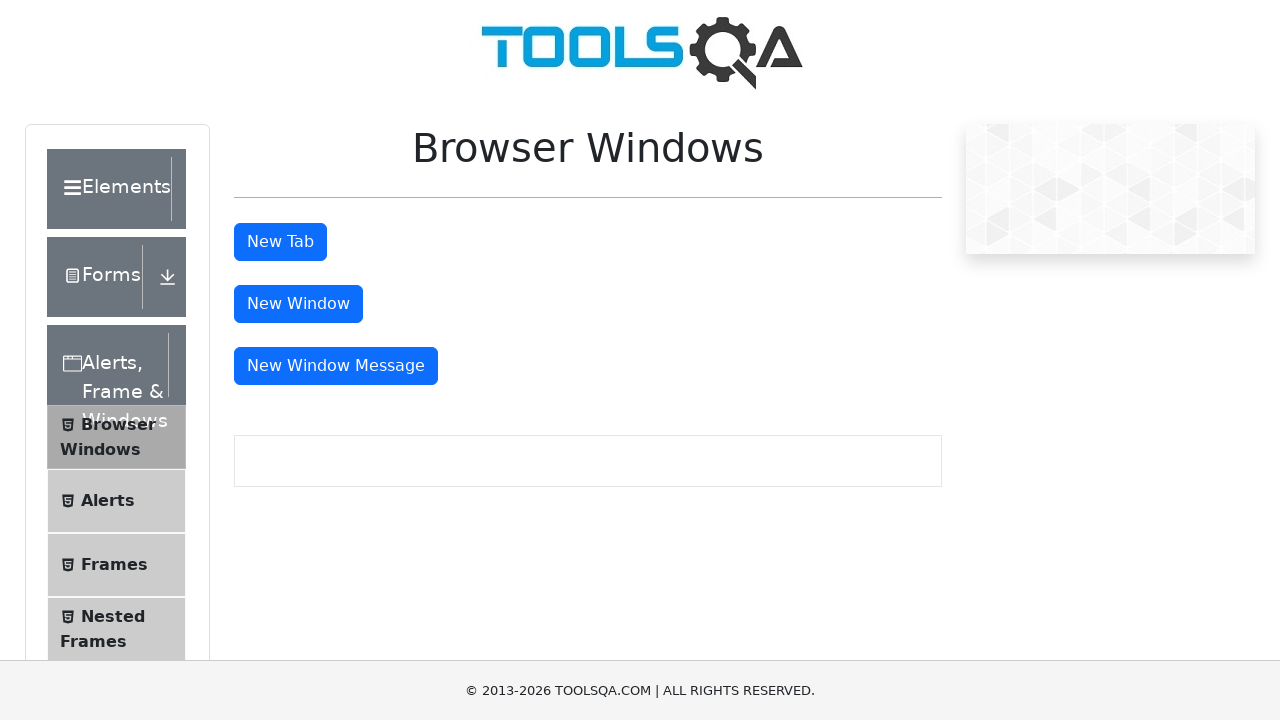

Clicked button to open new child window at (298, 304) on #windowButton
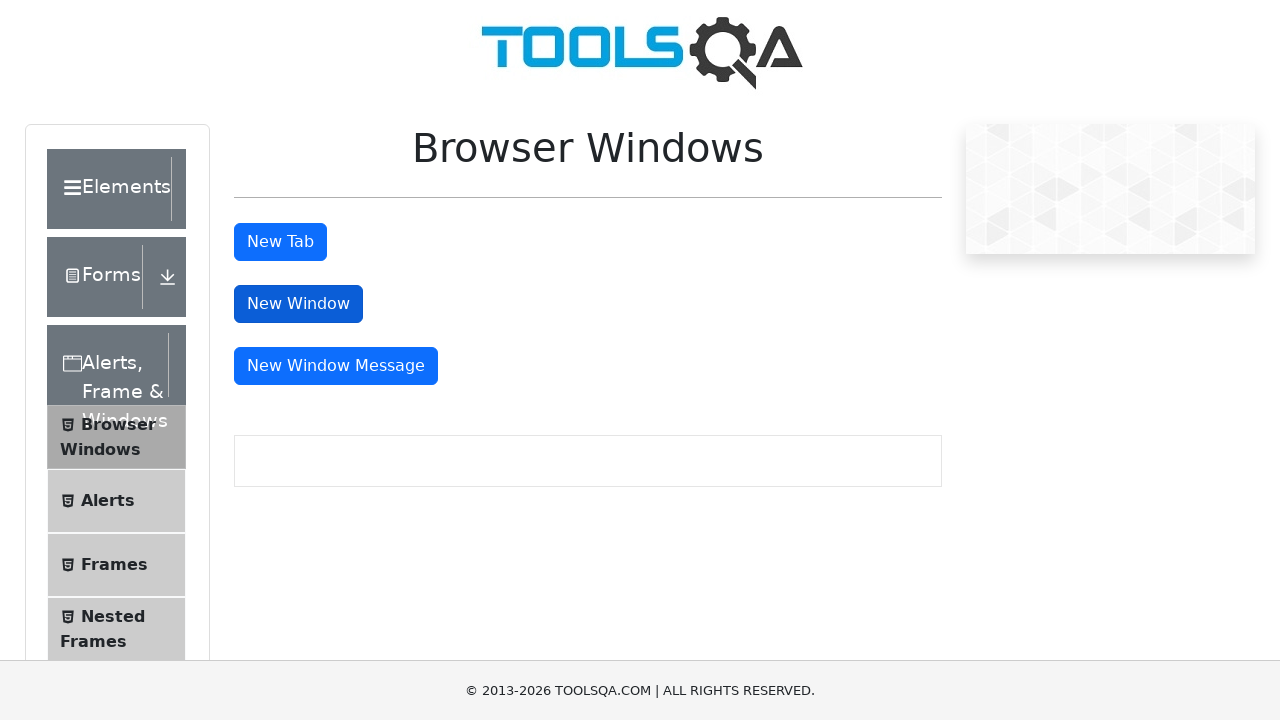

Child window opened and page object retrieved
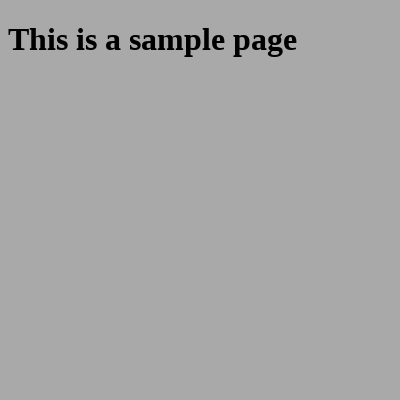

Child window heading selector loaded
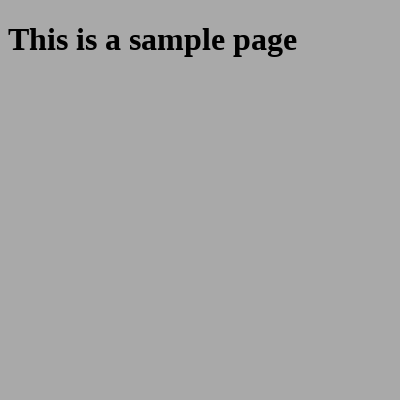

Located heading element in child window
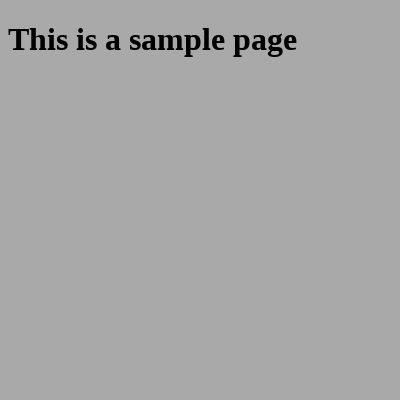

Heading element is visible
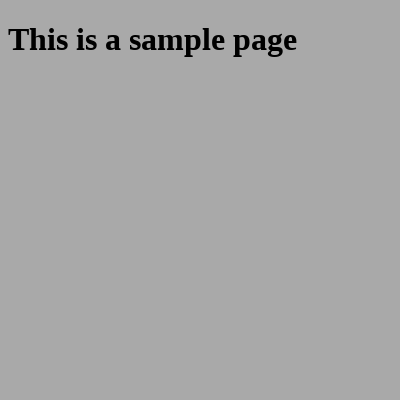

Child window closed
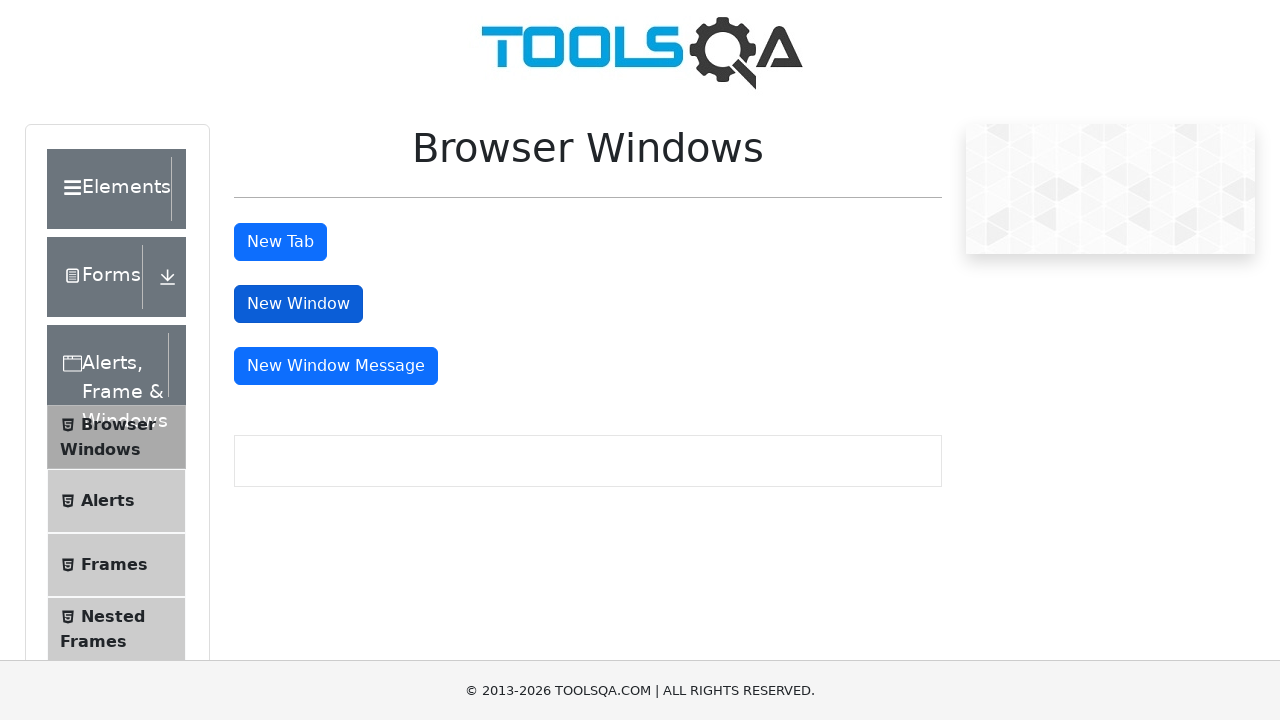

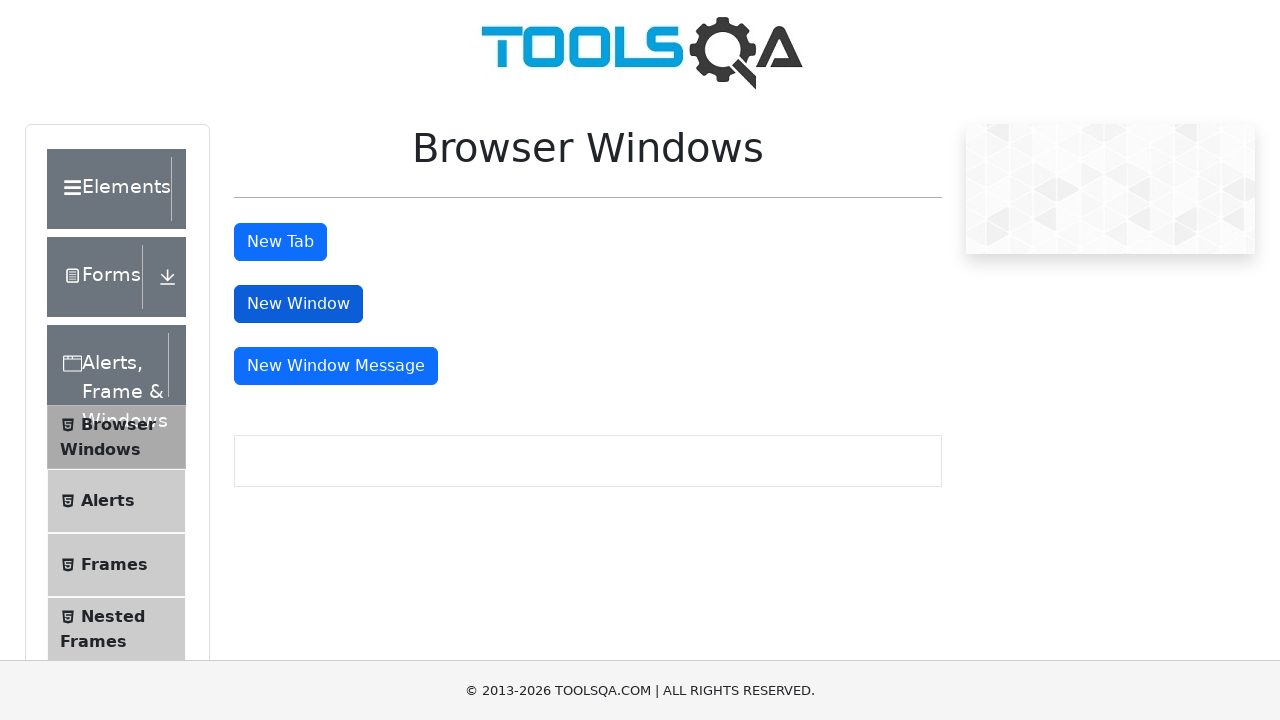